Tests the TechStep Academy trial form by filling input fields and clicking buttons

Starting URL: https://techstepacademy.com/trial-of-the-stones

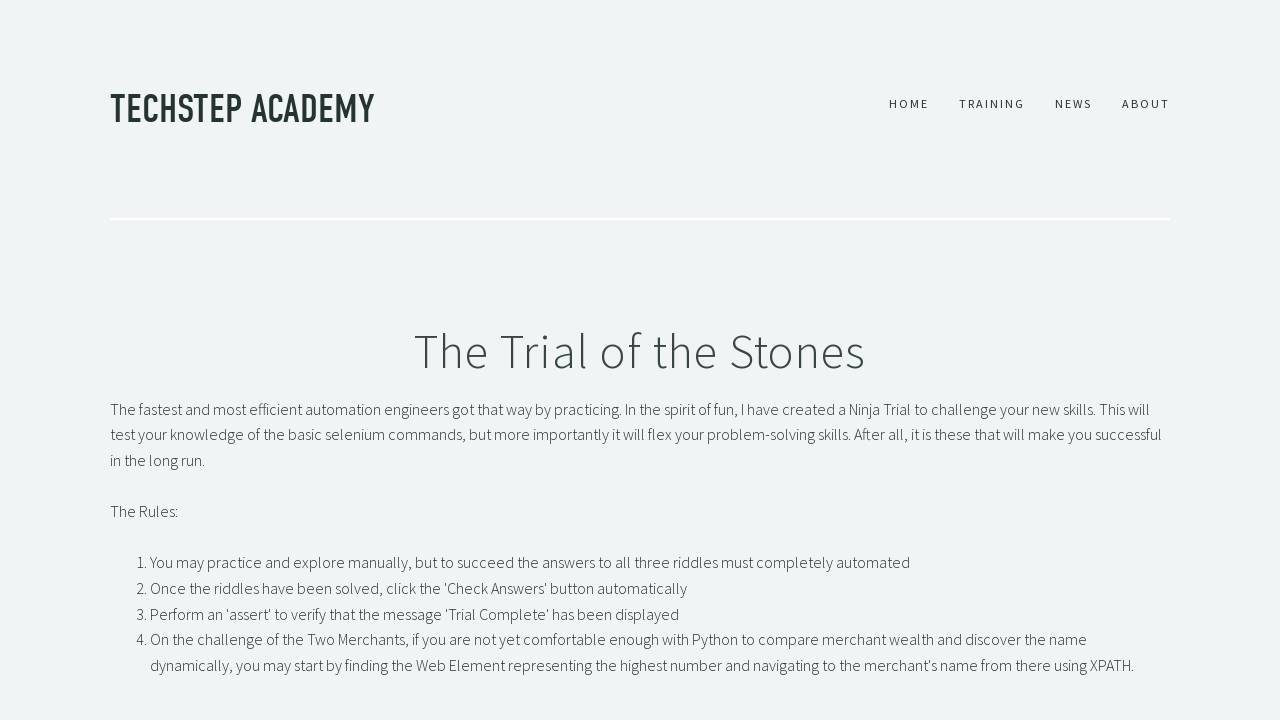

Filled first input field with 'rock' on input[id='r1Input']
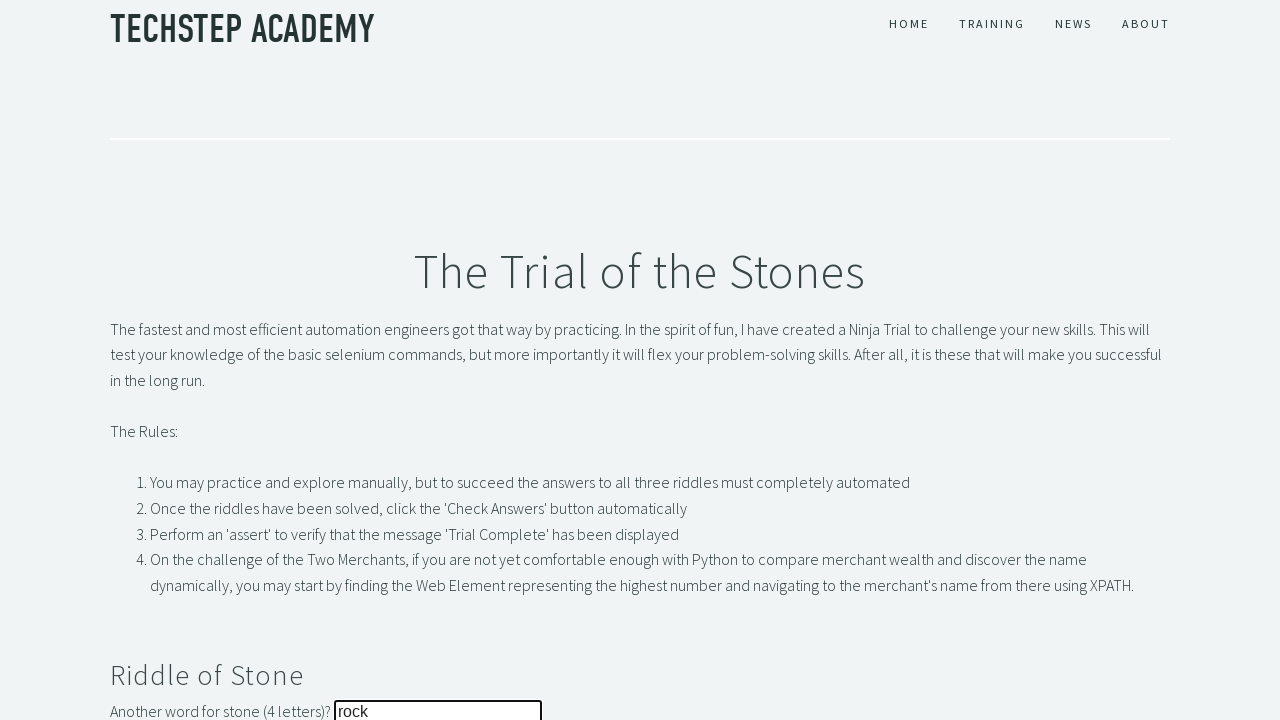

Clicked the answer button for first question at (145, 360) on button[id='r1Btn']
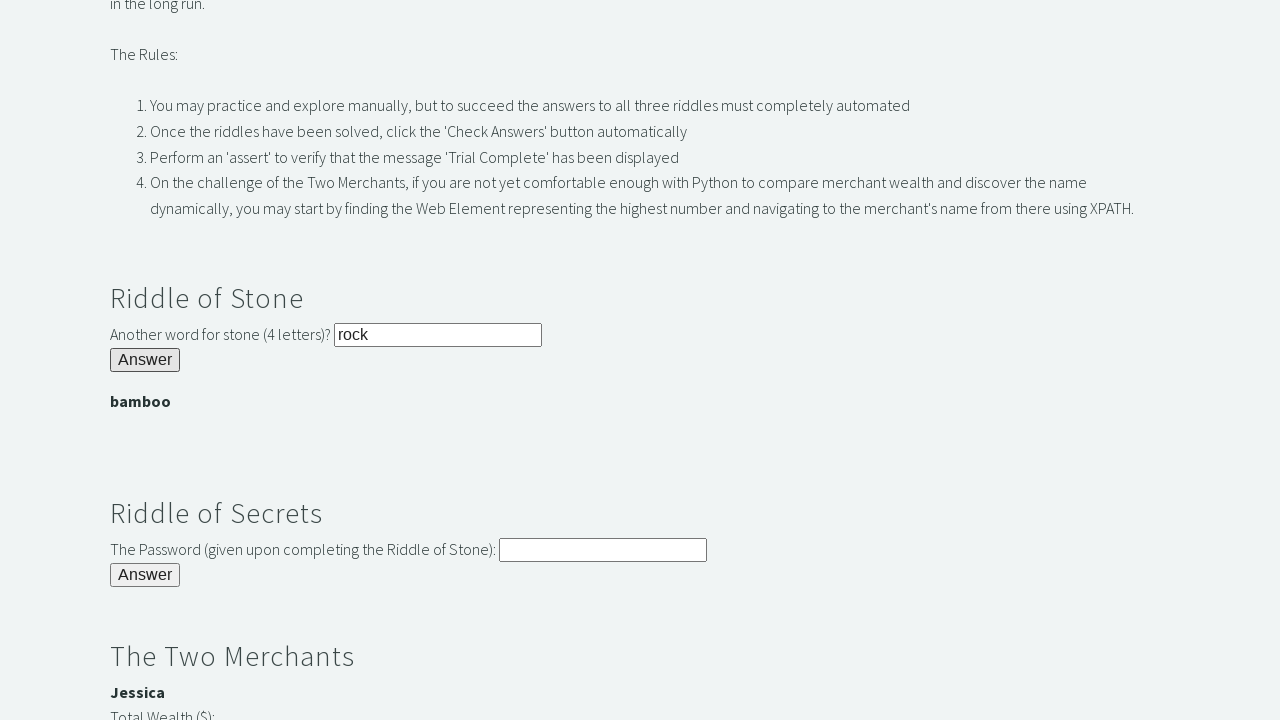

Retrieved all input fields on the page
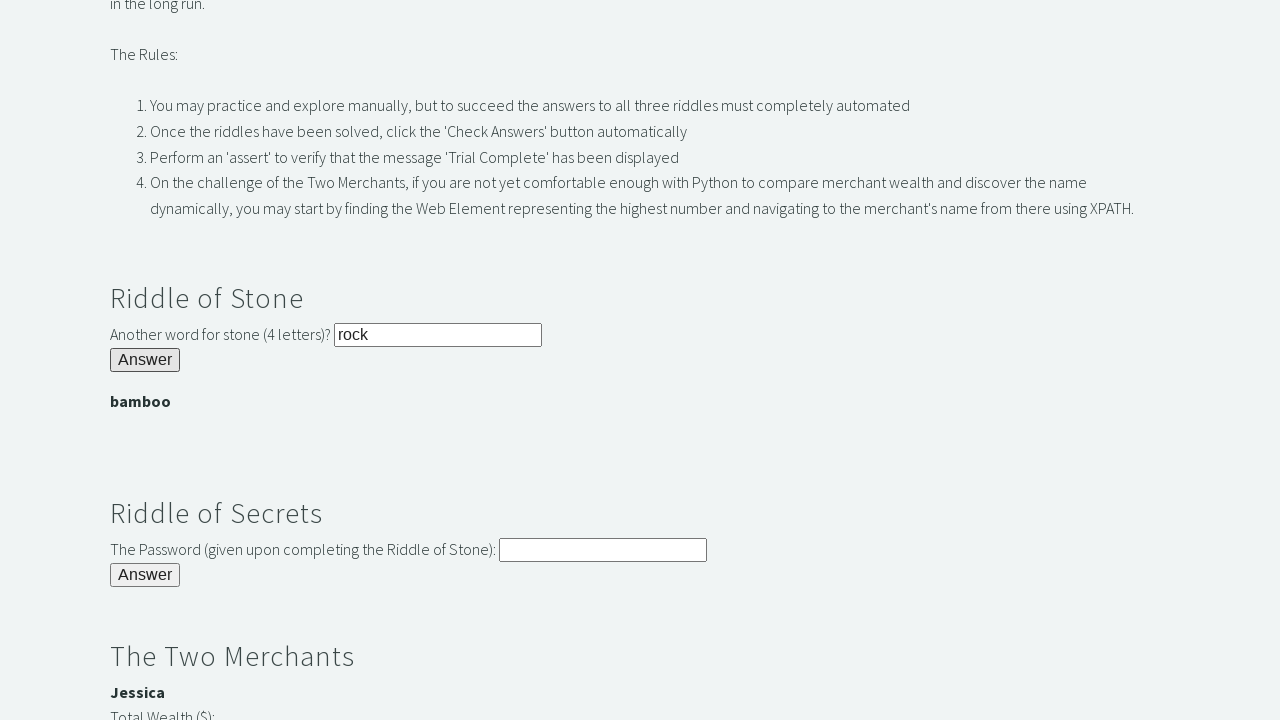

Filled second input field with 'aaa' on input >> nth=1
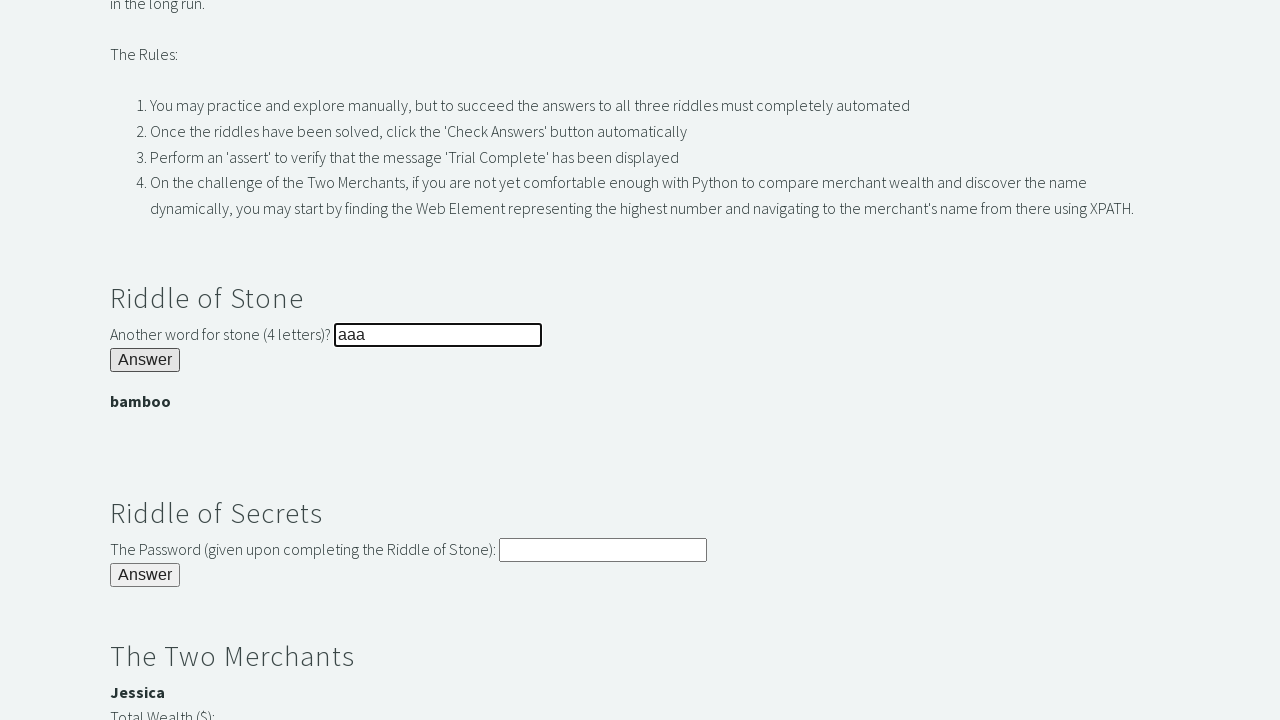

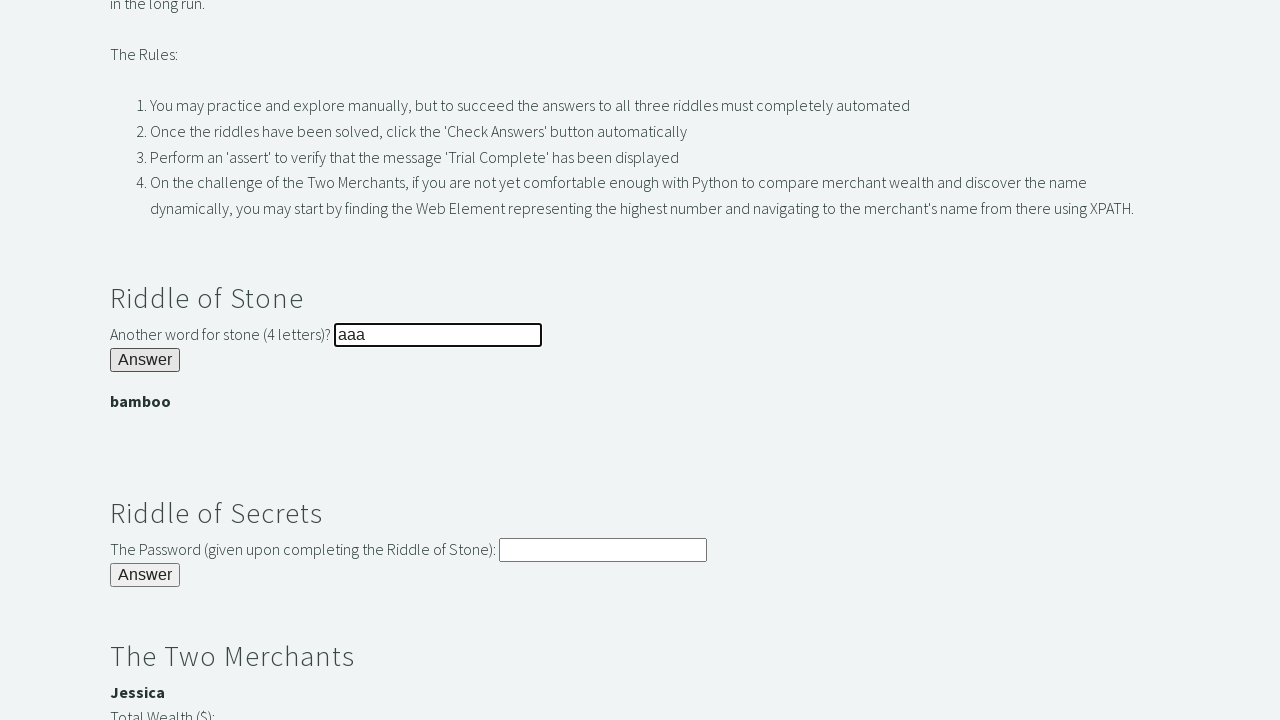